Tests text-to-speech functionality by selecting a British English voice, entering text, and clicking the play button to generate speech

Starting URL: https://ttsmp3.com/text-to-speech/British2English/

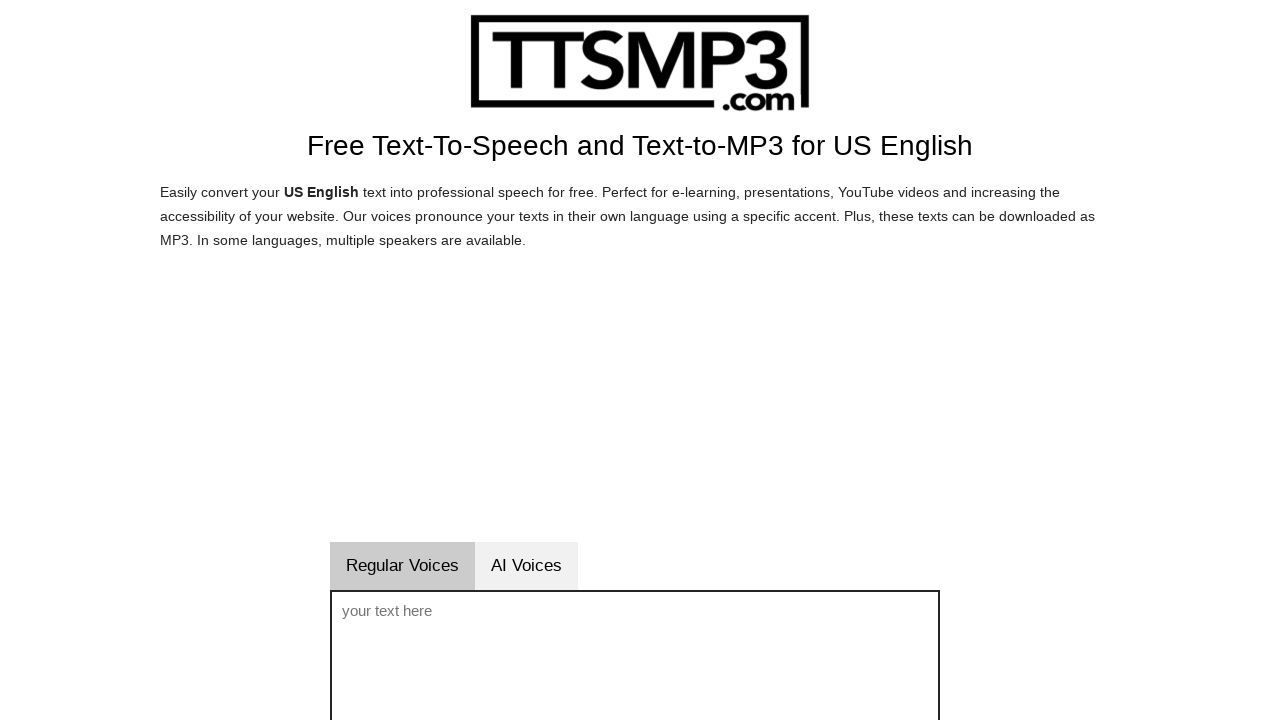

Selected British English / Brian voice from dropdown on #sprachwahl
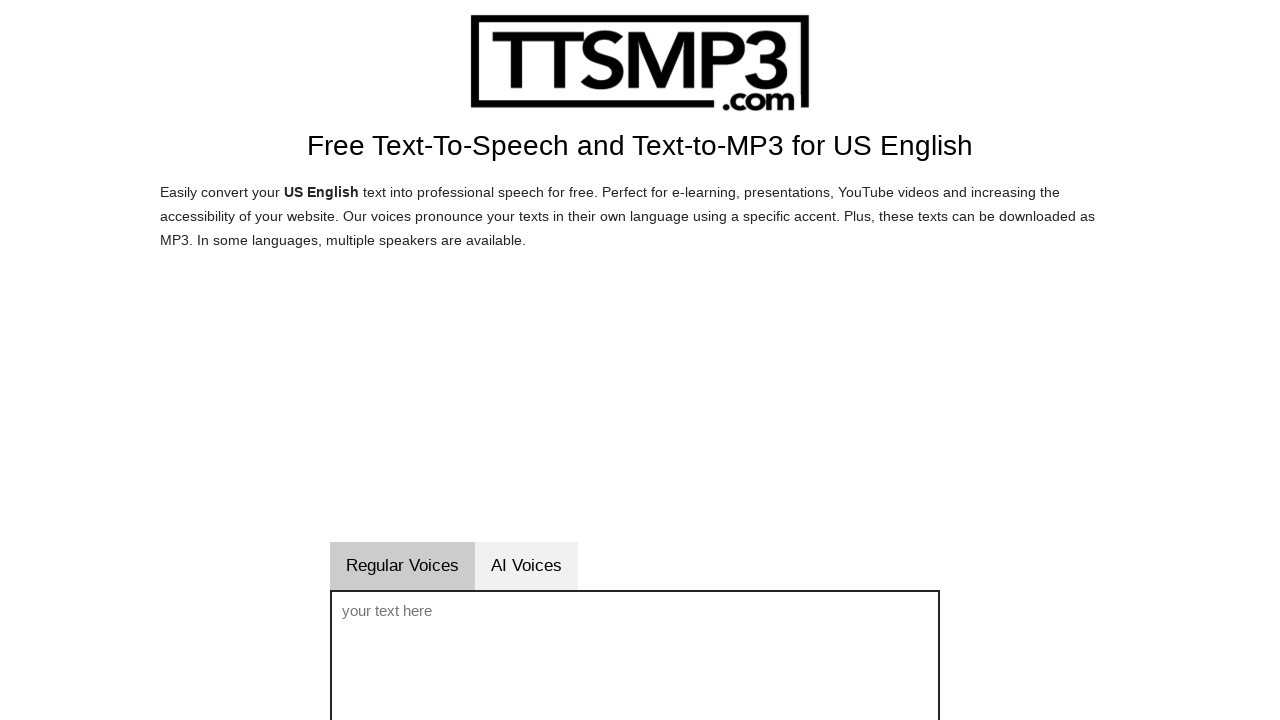

Entered text 'Hello, this is a test of the text to speech system.' into voice text field on #voicetext
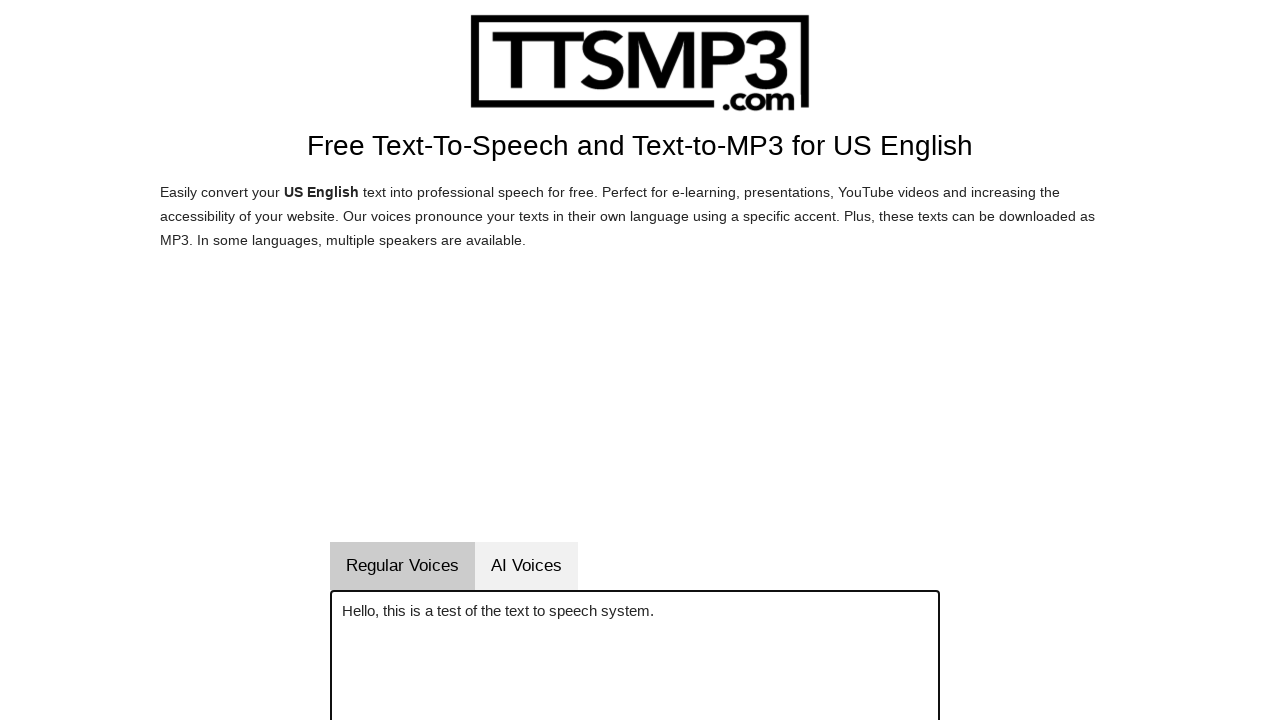

Clicked play/speak button to generate speech at (694, 360) on #vorlesenbutton
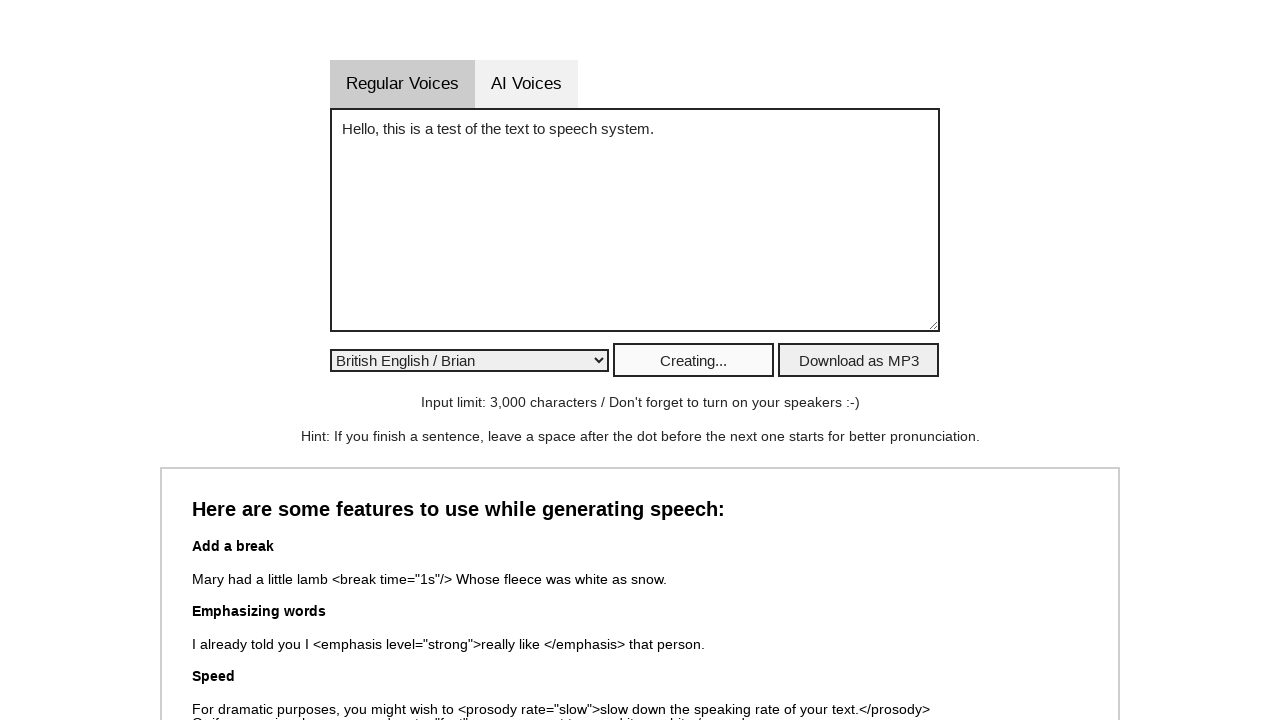

Waited 3 seconds for audio processing to complete
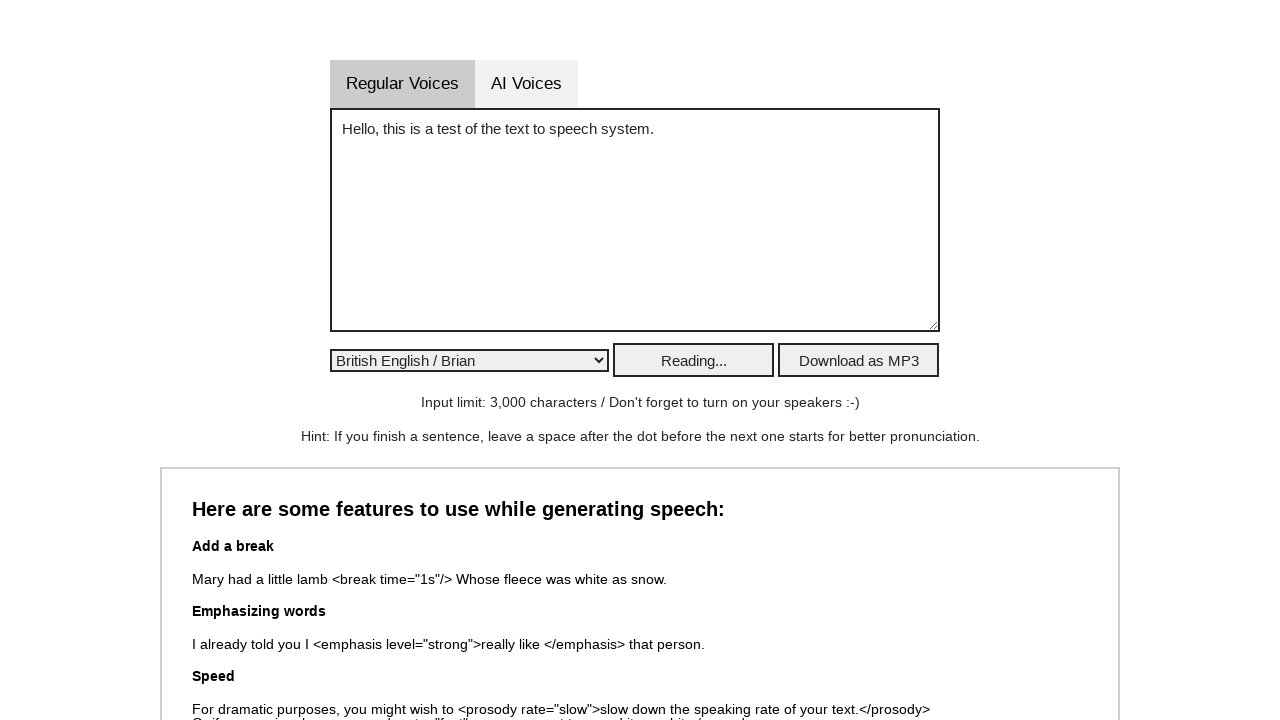

Cleared the voice text field on #voicetext
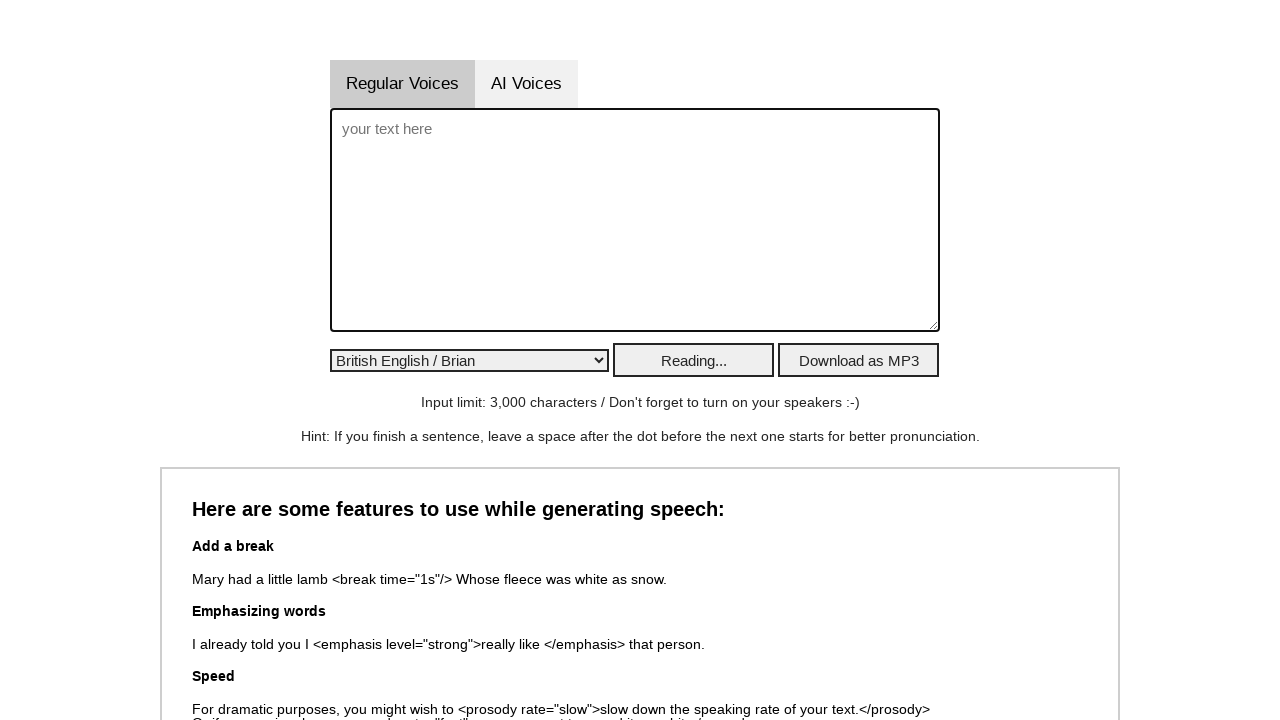

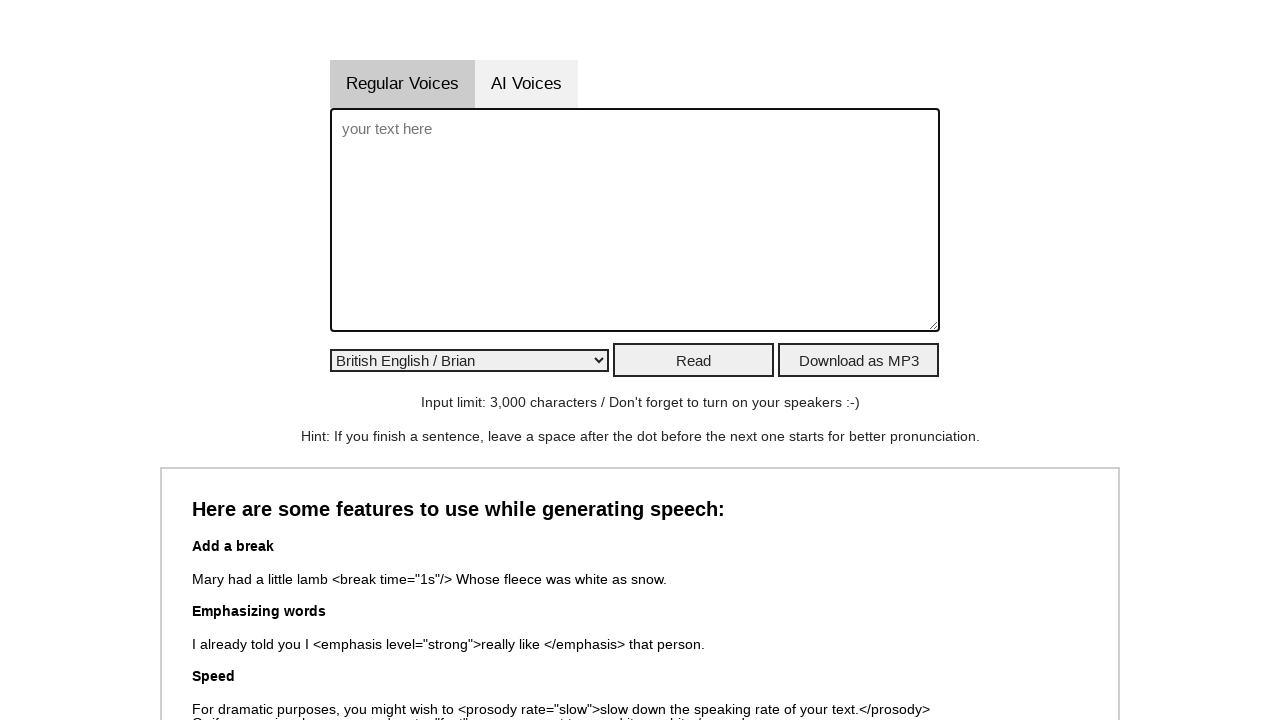